Tests an e-commerce flow by browsing products, selecting a Selenium product, adding it to cart, navigating to the cart, and updating the quantity field

Starting URL: https://rahulshettyacademy.com/angularAppdemo/

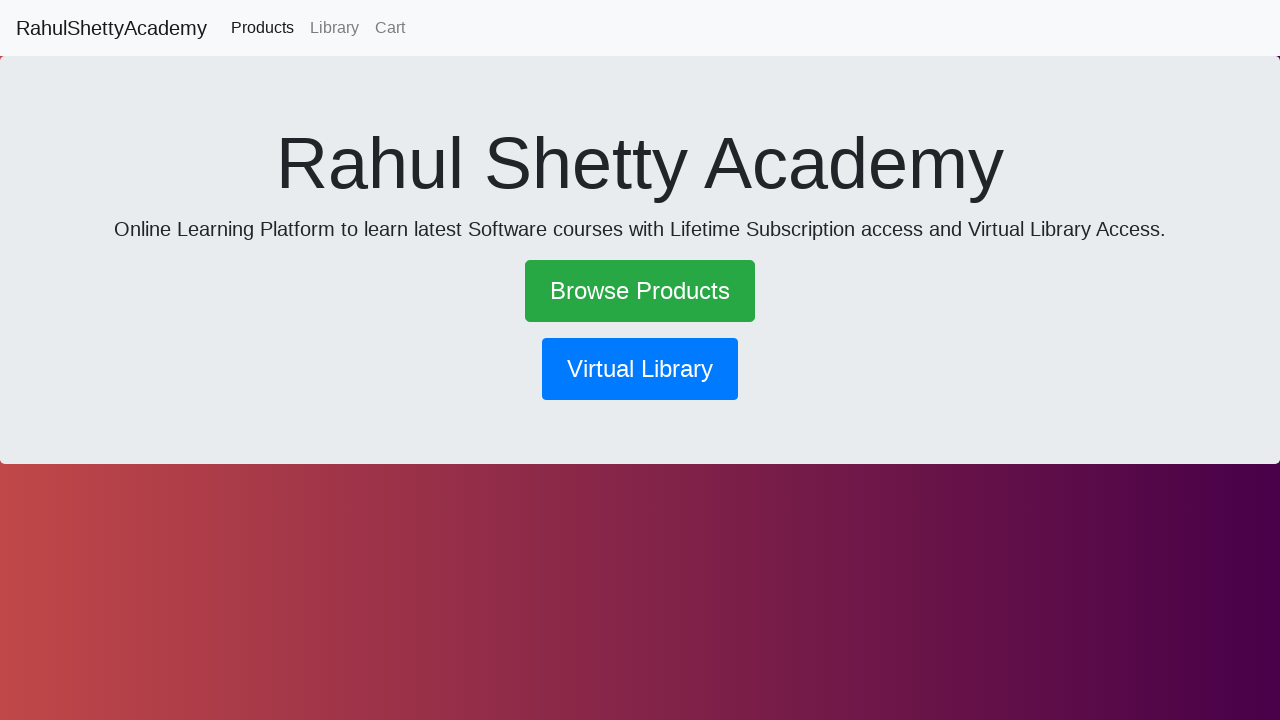

Clicked Browse Products link at (640, 291) on text=Browse Products
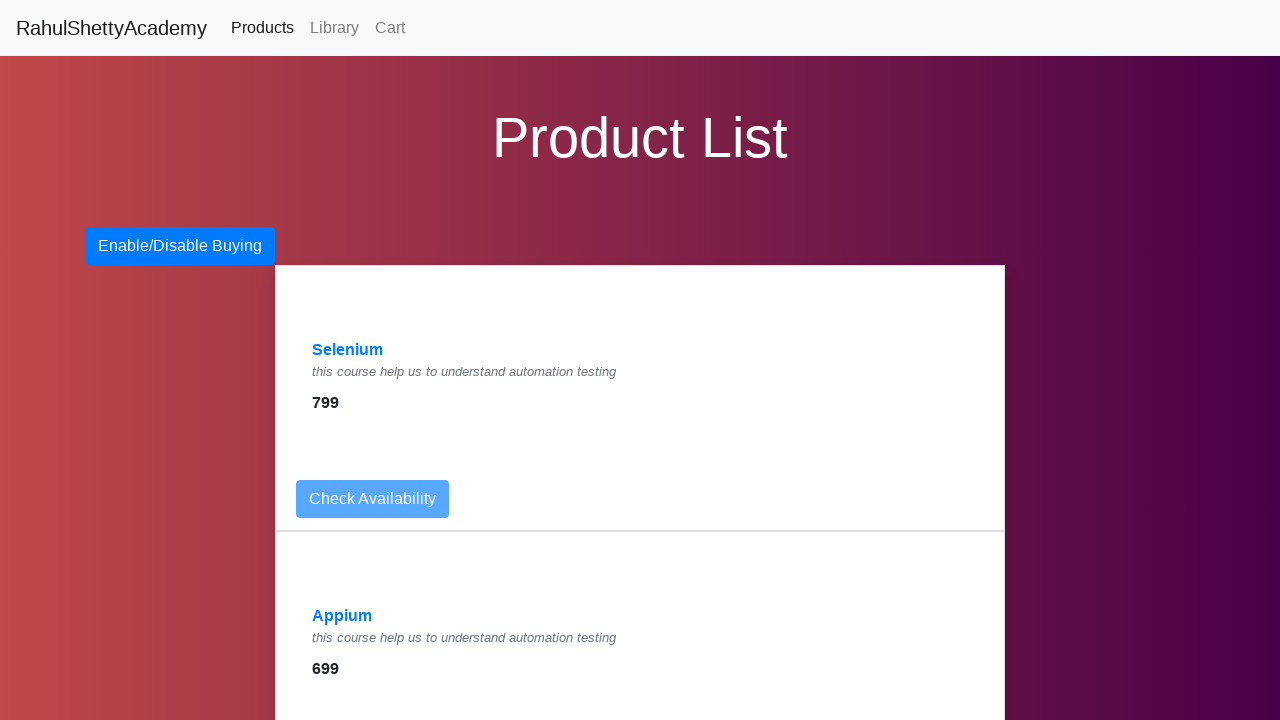

Clicked Selenium product link at (348, 350) on a:has-text('Selenium')
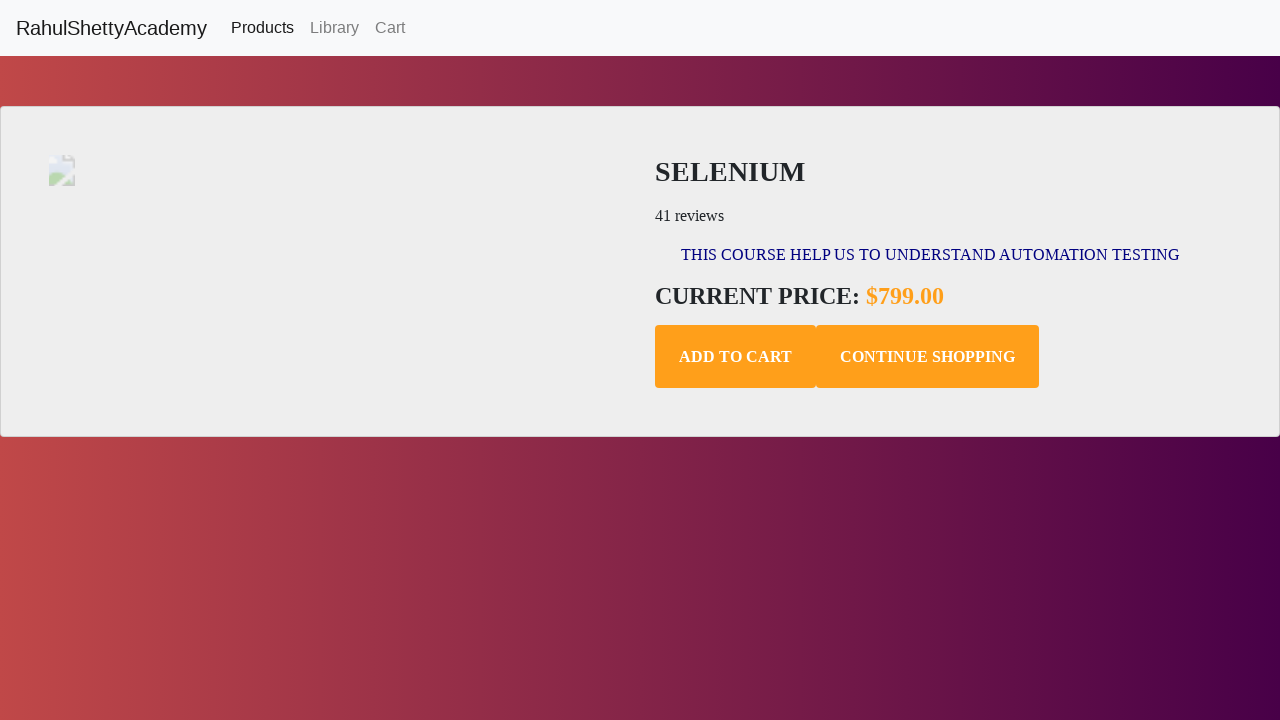

Clicked Add to Cart button at (736, 357) on .add-to-cart
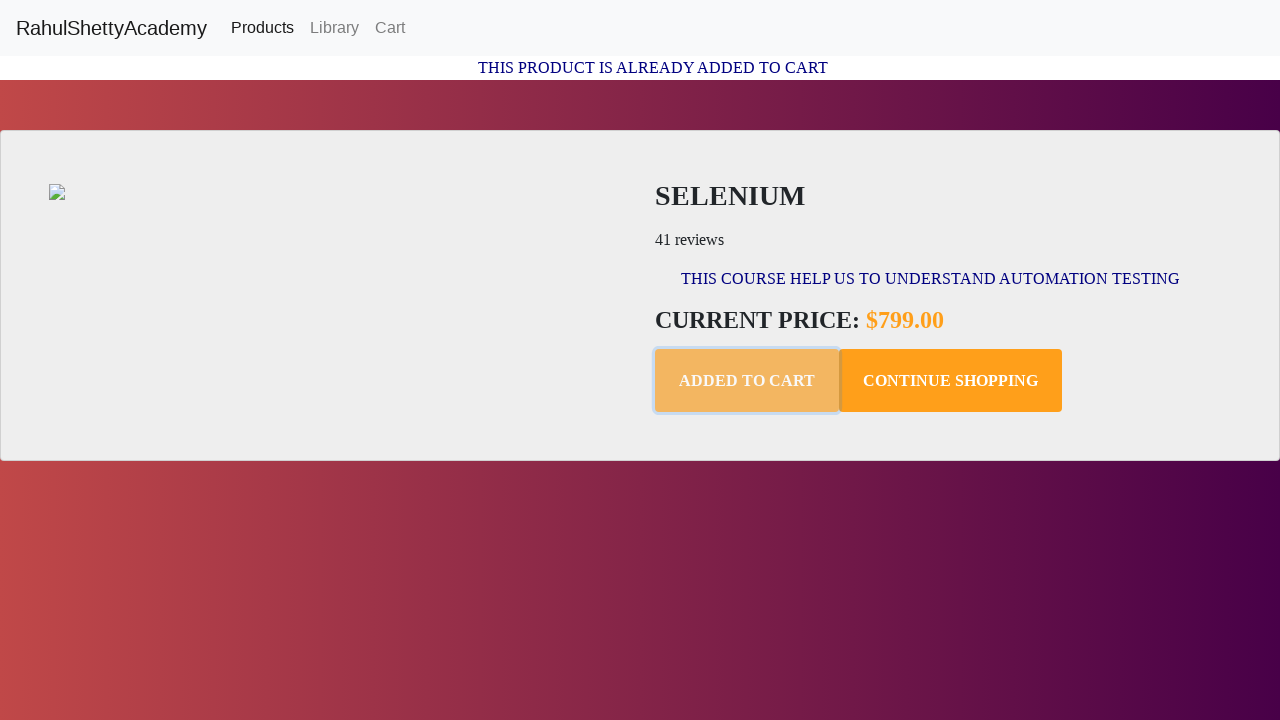

Navigated to Cart at (390, 28) on text=Cart
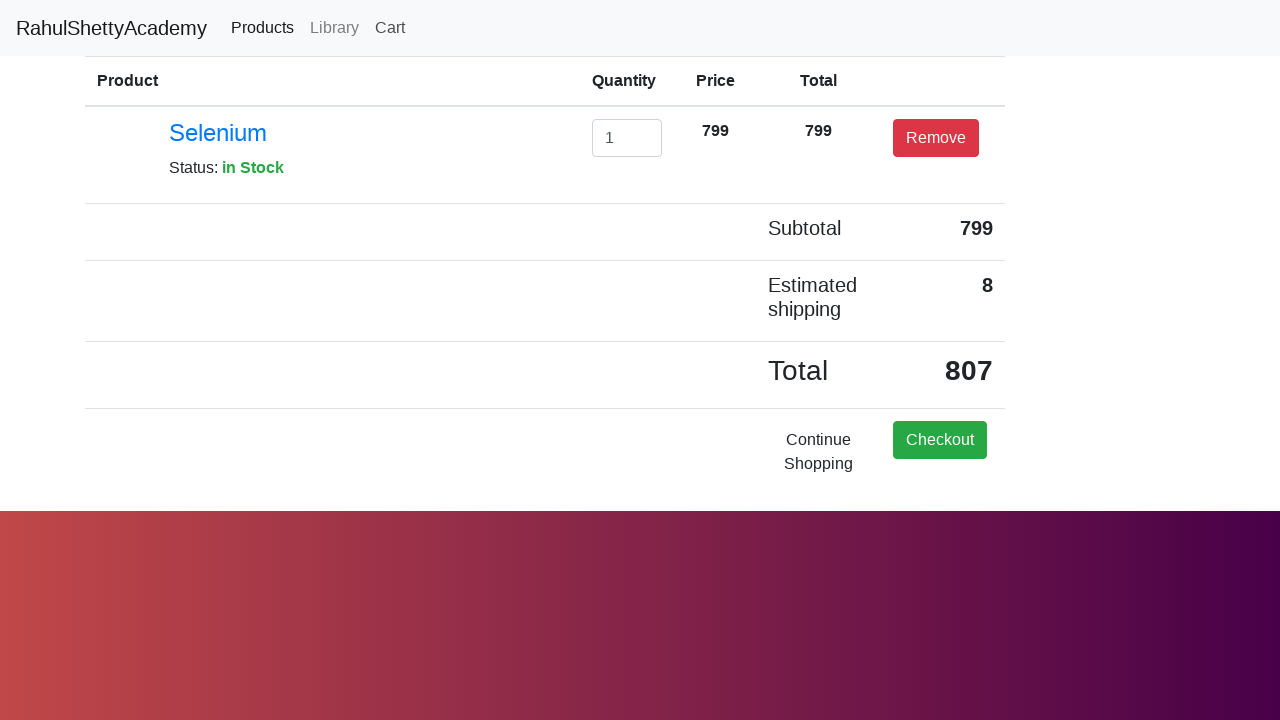

Cleared the quantity field on #exampleInputEmail1
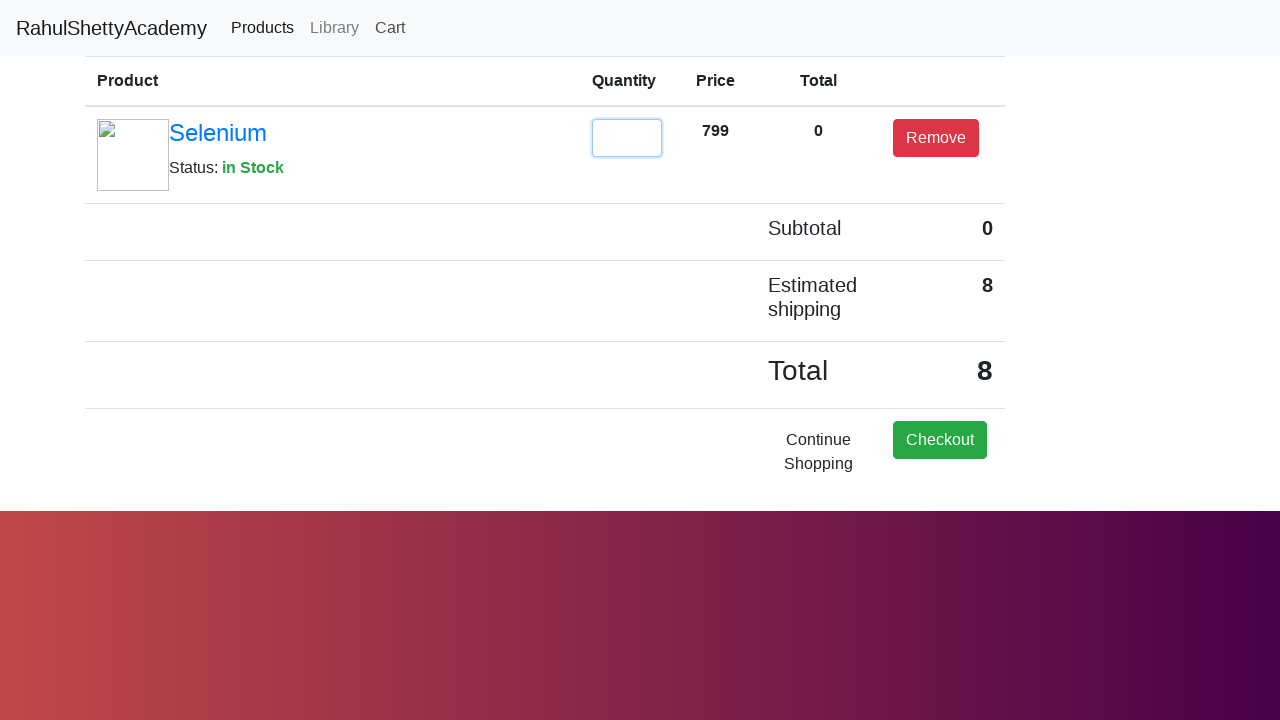

Updated quantity field to 2 on #exampleInputEmail1
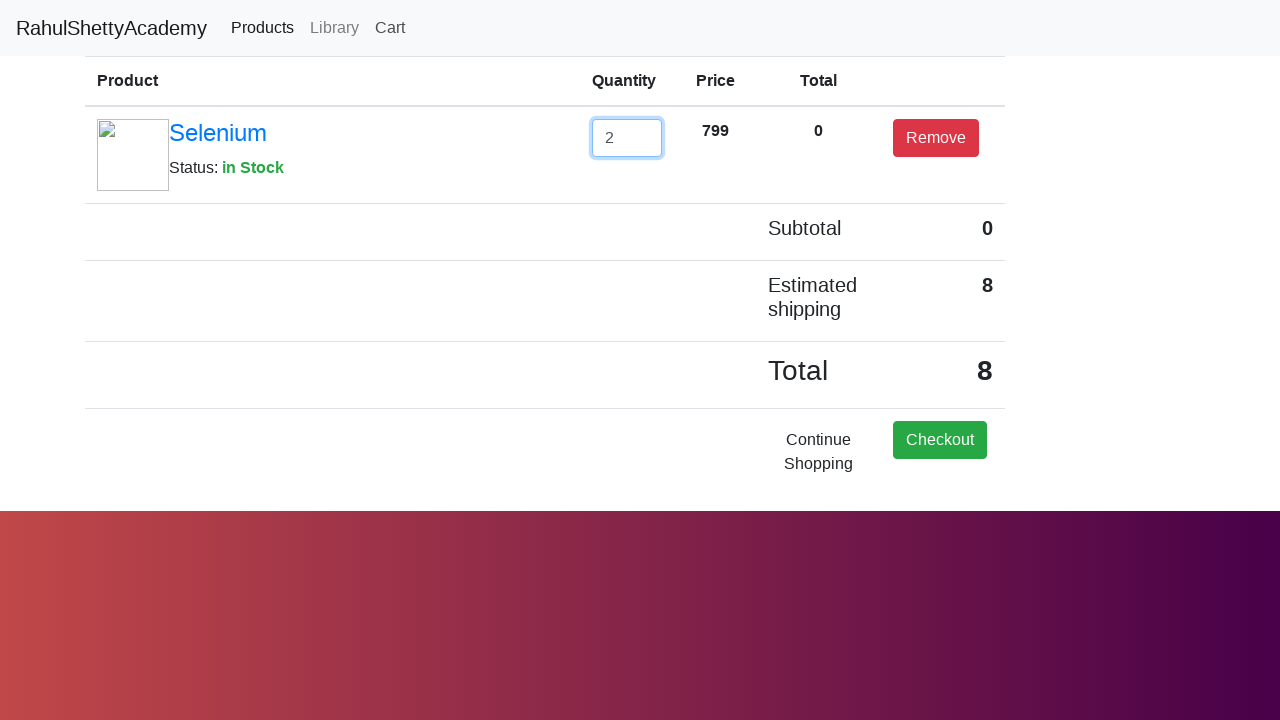

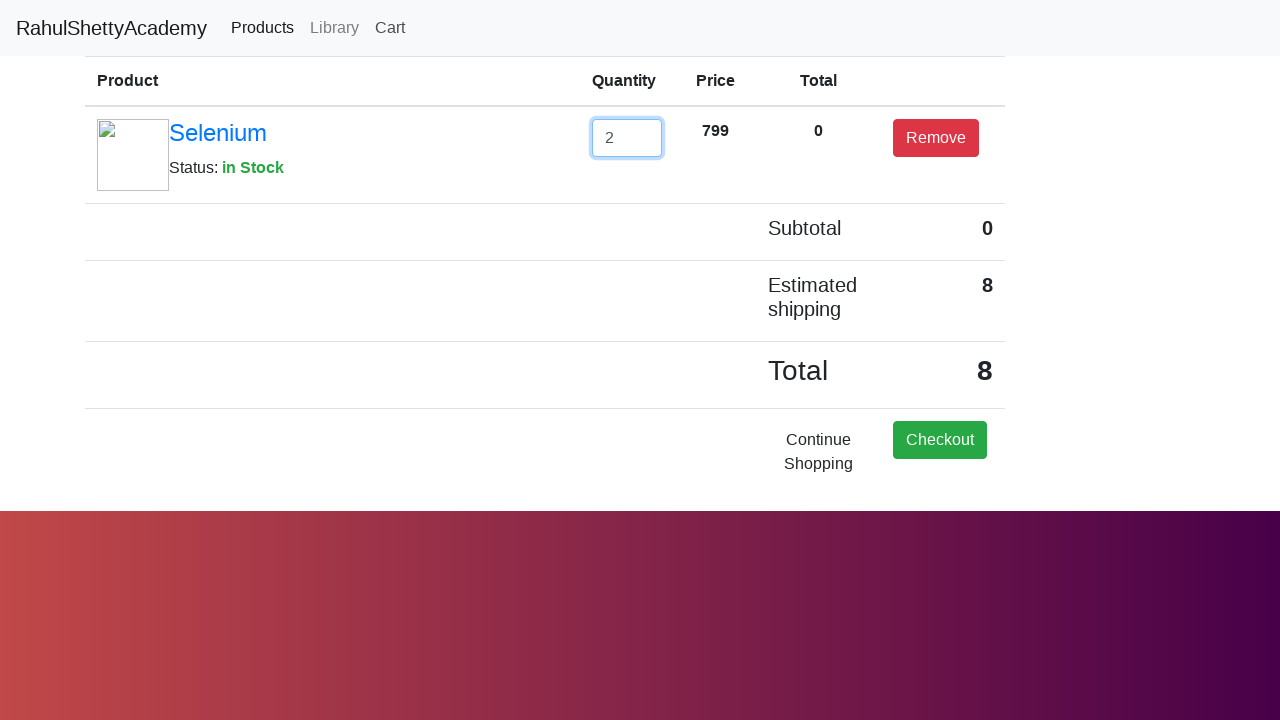